Navigates to a test automation practice blog and performs a double-click action on the "Copy Text" button

Starting URL: https://testautomationpractice.blogspot.com/

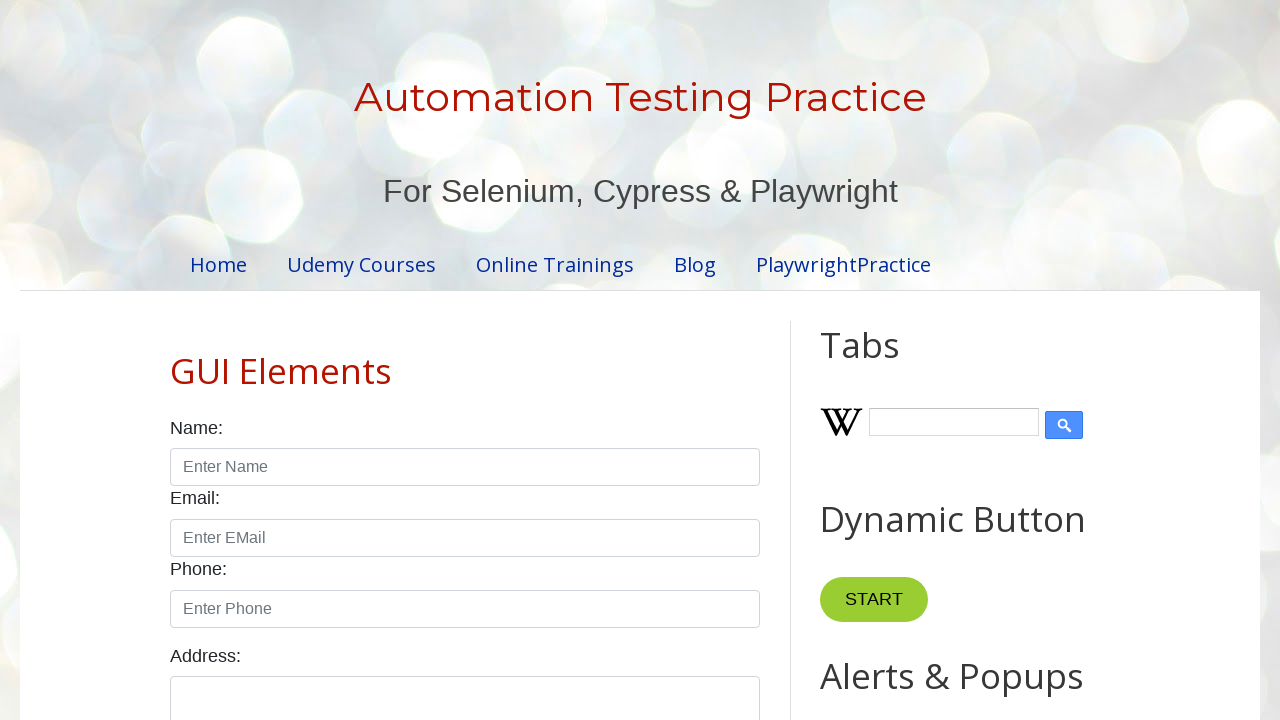

Navigated to test automation practice blog
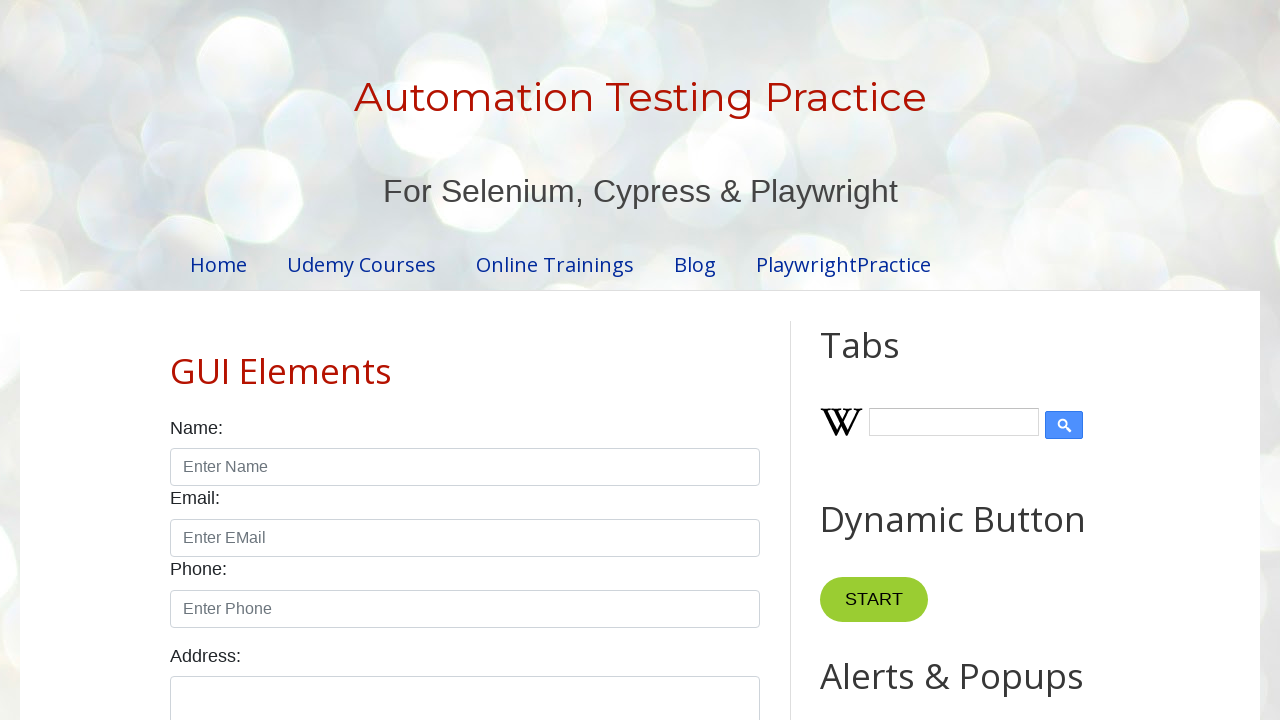

Double-clicked the 'Copy Text' button at (885, 360) on xpath=//button[normalize-space()='Copy Text']
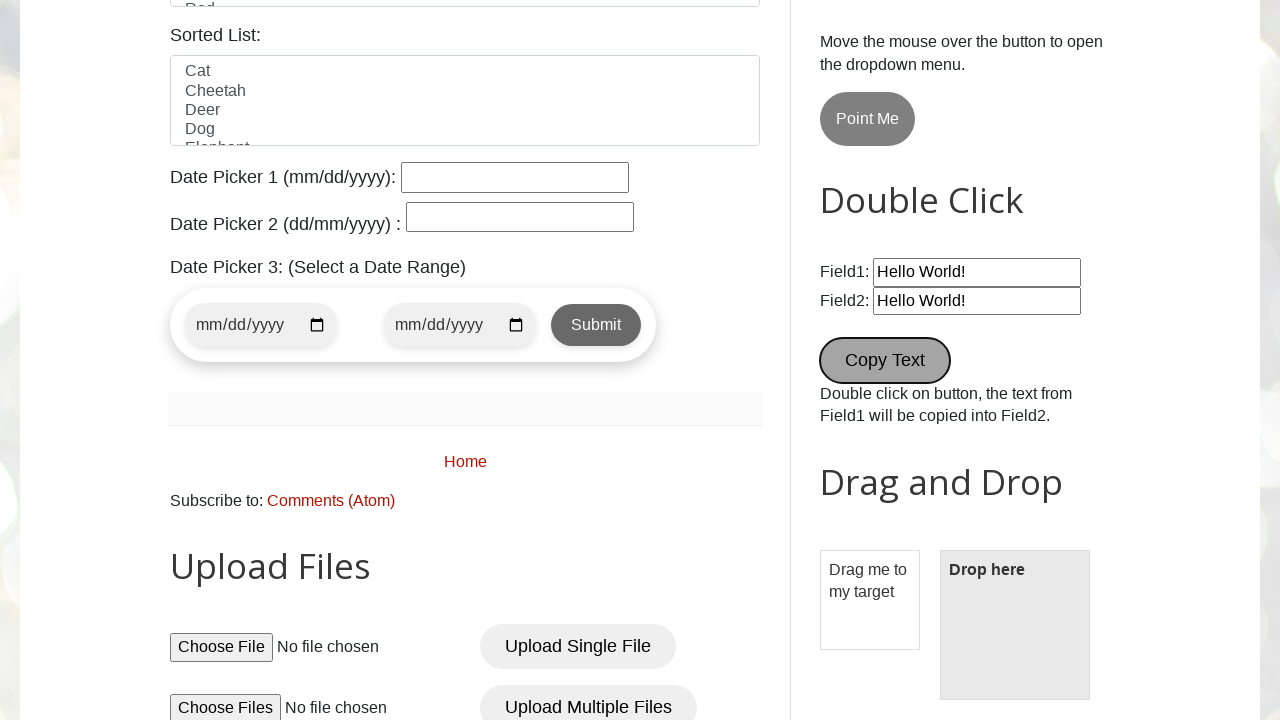

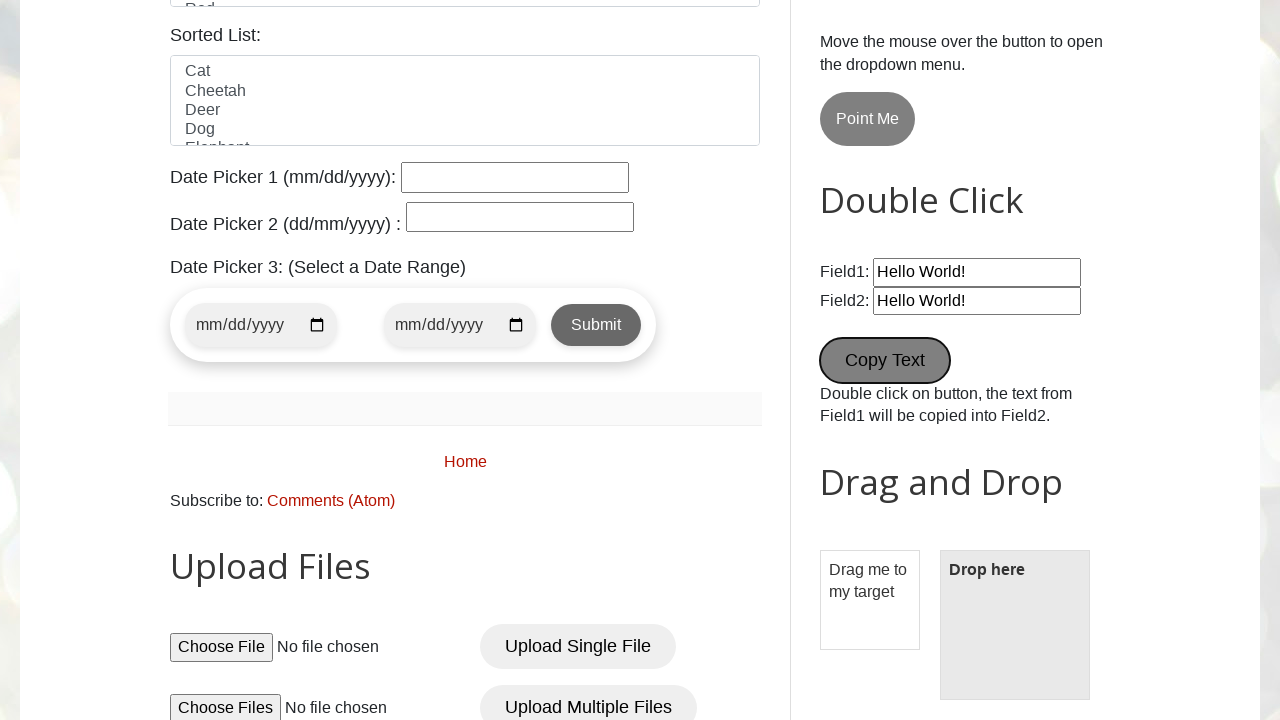